Verifies that the OrangeHRM login page branding/logo is displayed correctly

Starting URL: https://opensource-demo.orangehrmlive.com/web/index.php/auth/login

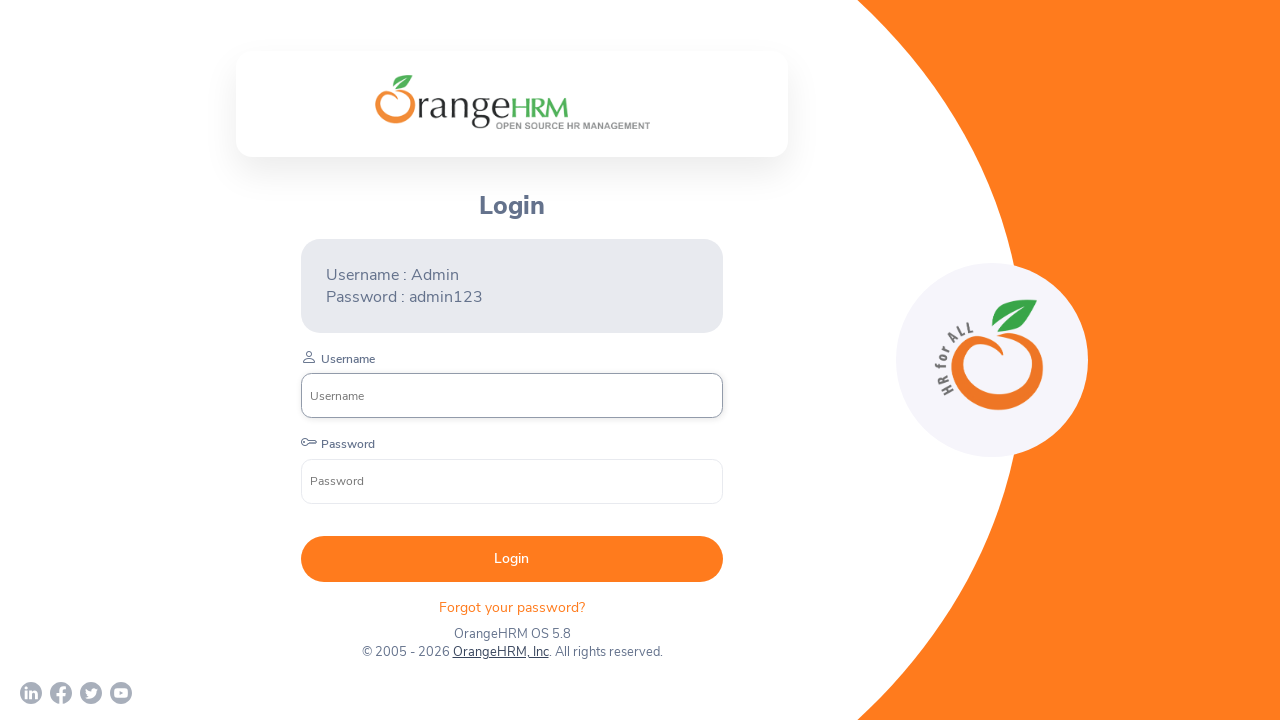

Waited for OrangeHRM login branding logo to be visible
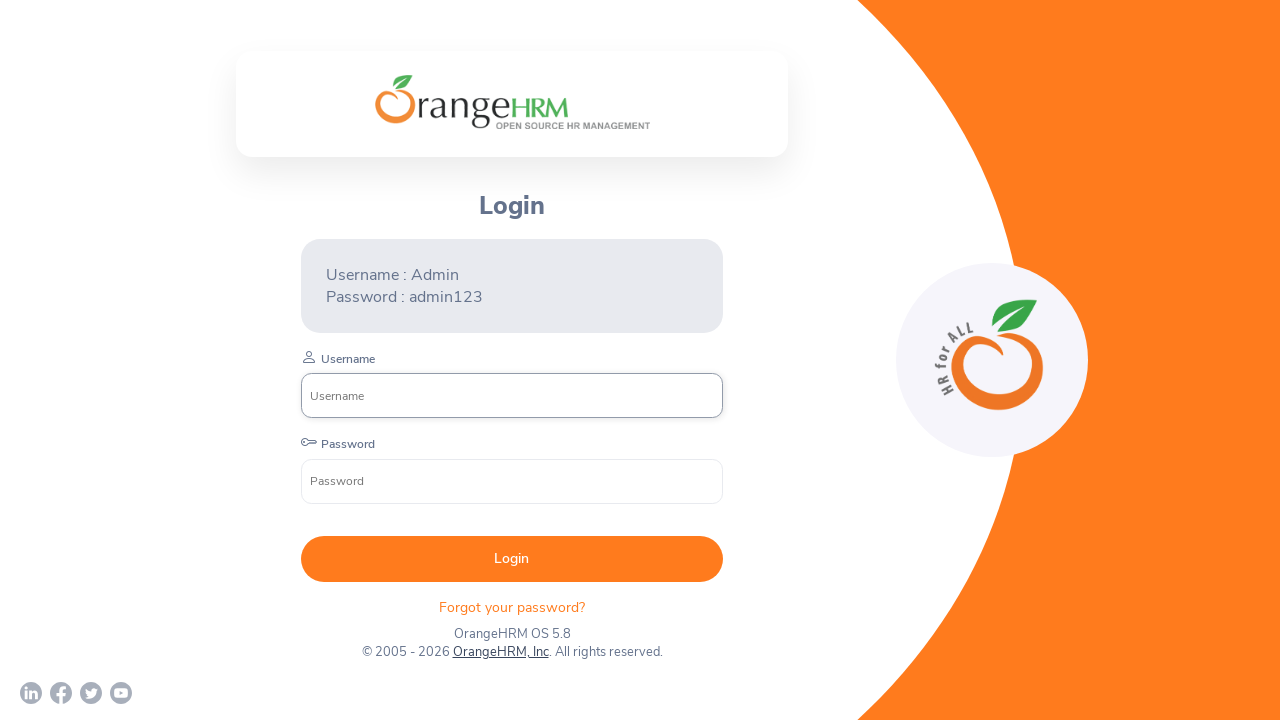

Located the login branding logo element
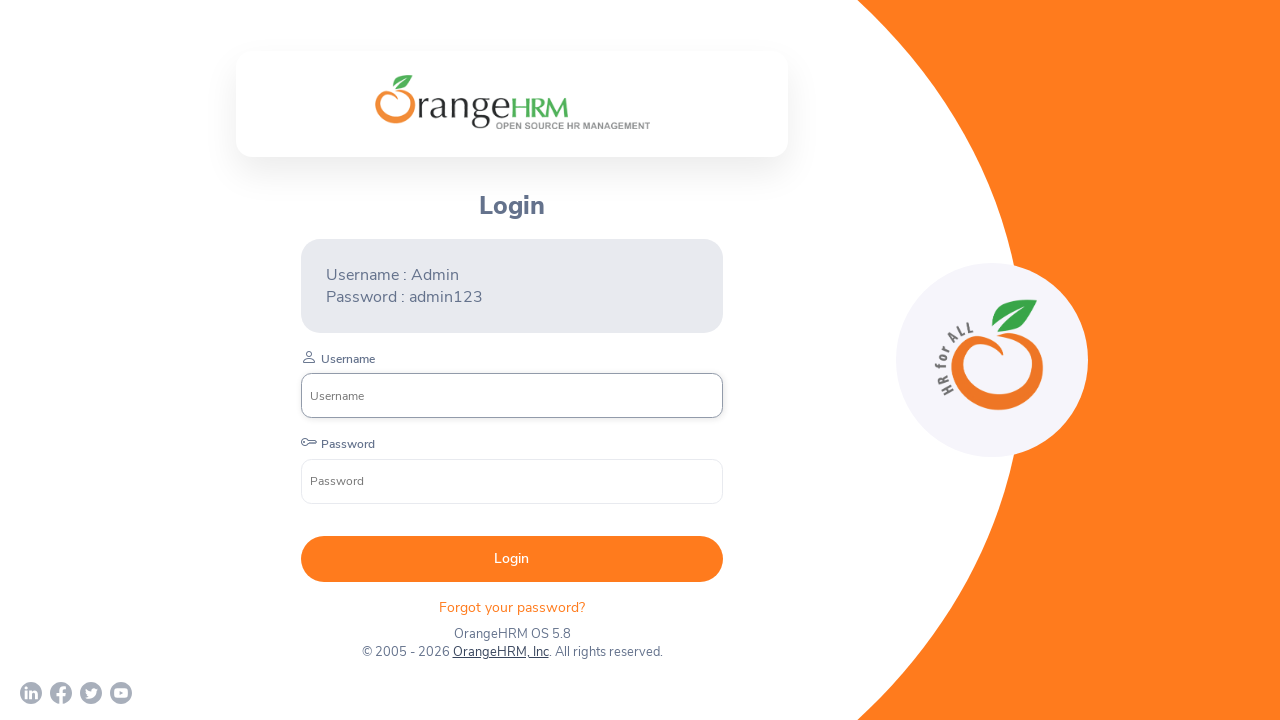

Verified that the login branding logo is visible
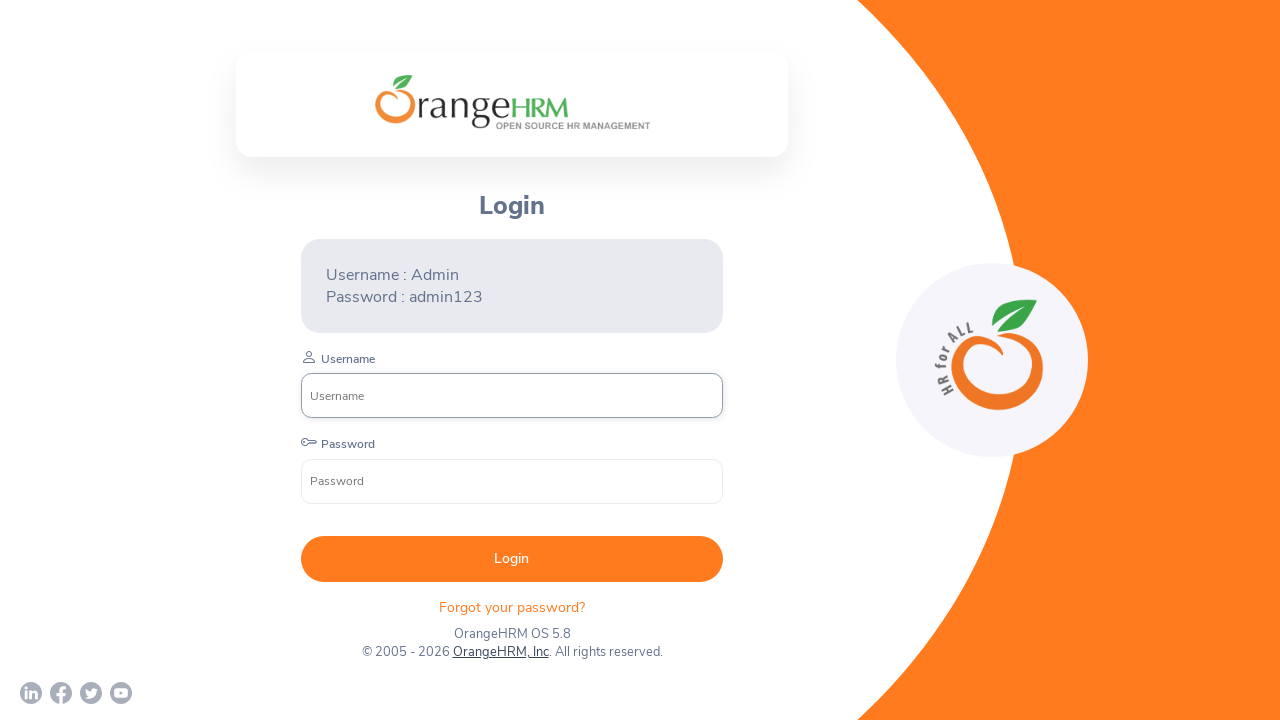

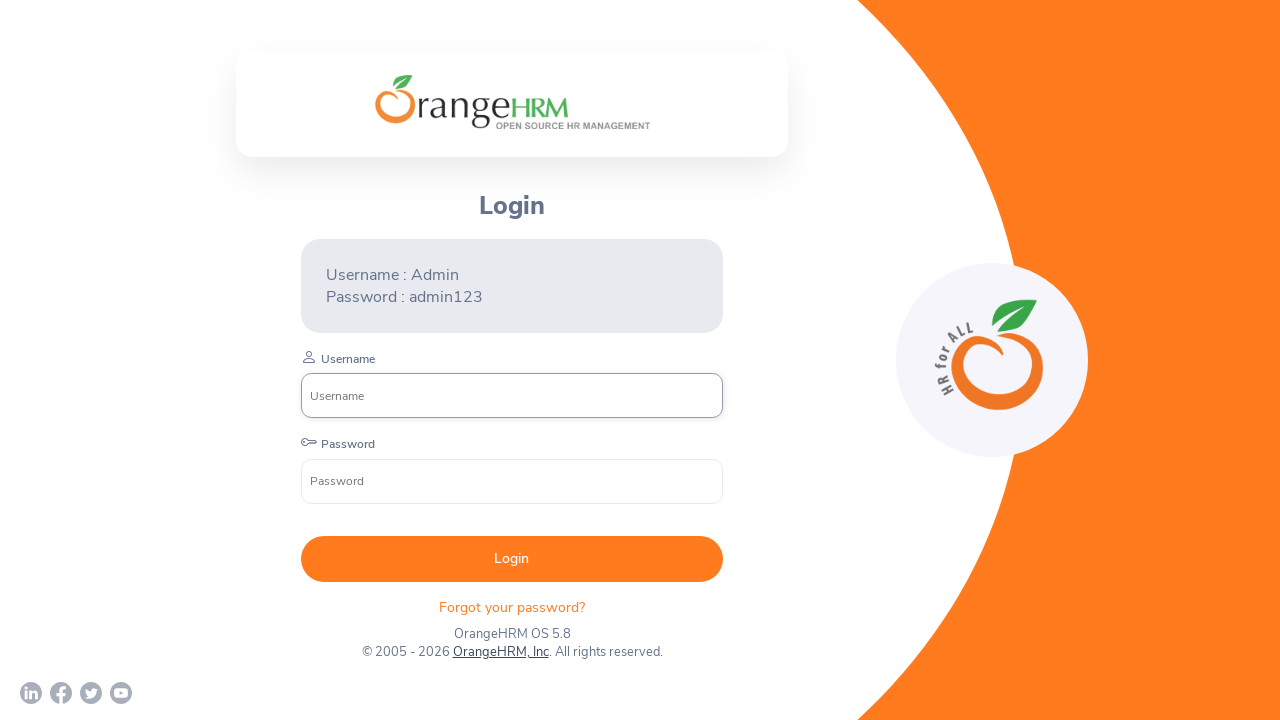